Tests a math challenge form by reading a value from the page, calculating the result using a logarithmic formula, filling in the answer, checking required checkboxes, and submitting the form.

Starting URL: http://suninjuly.github.io/math.html

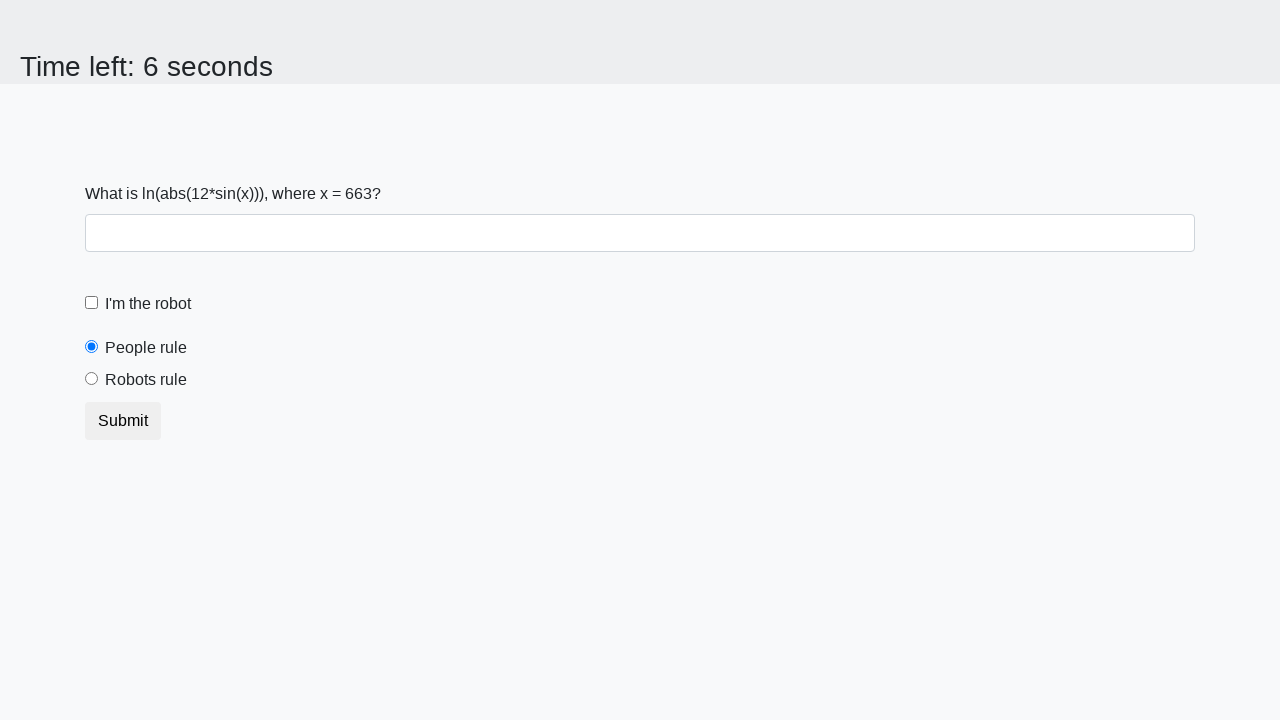

Located the x value element on the math challenge form
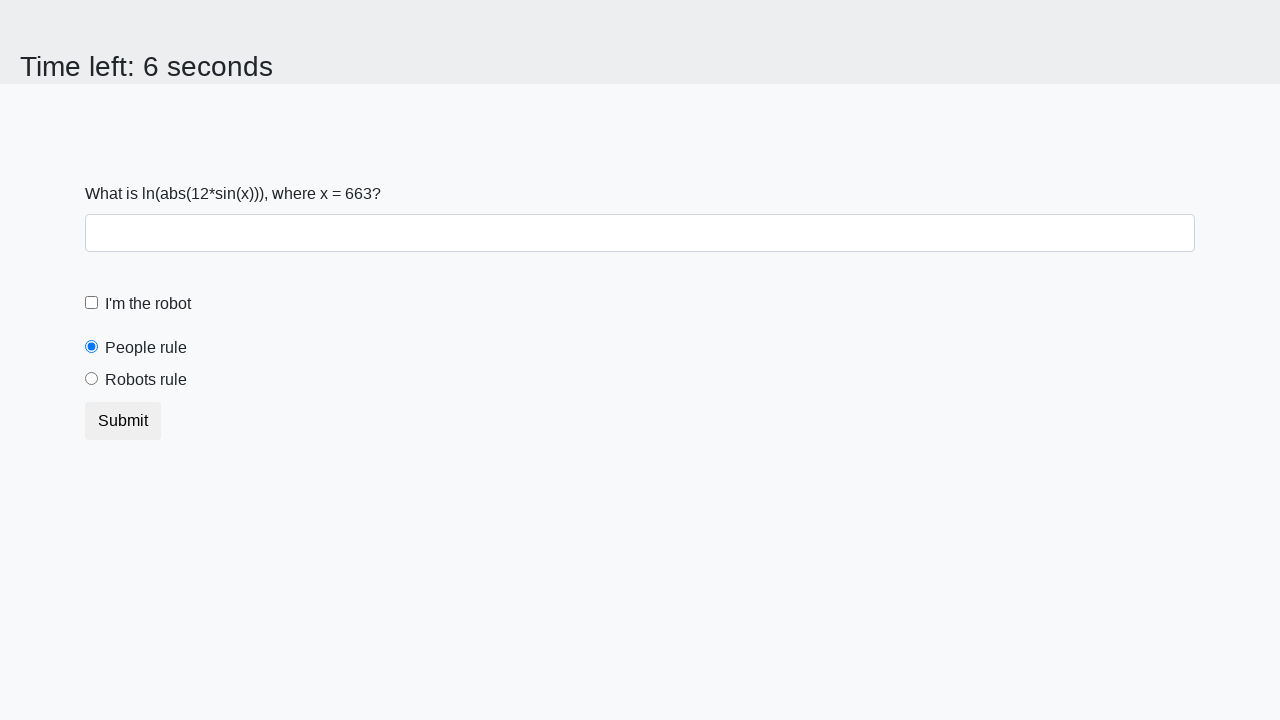

Extracted x value from page: 663
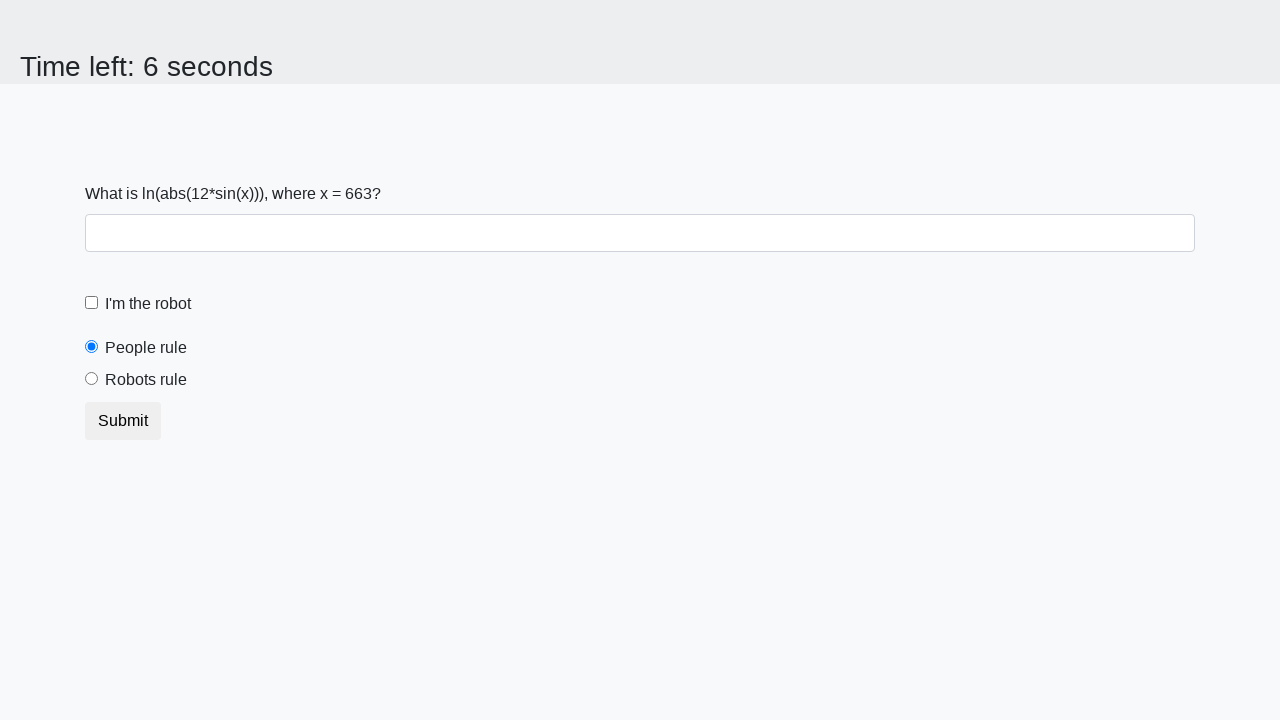

Calculated logarithmic result: log(abs(12*sin(663))) = 0.3944684591279523
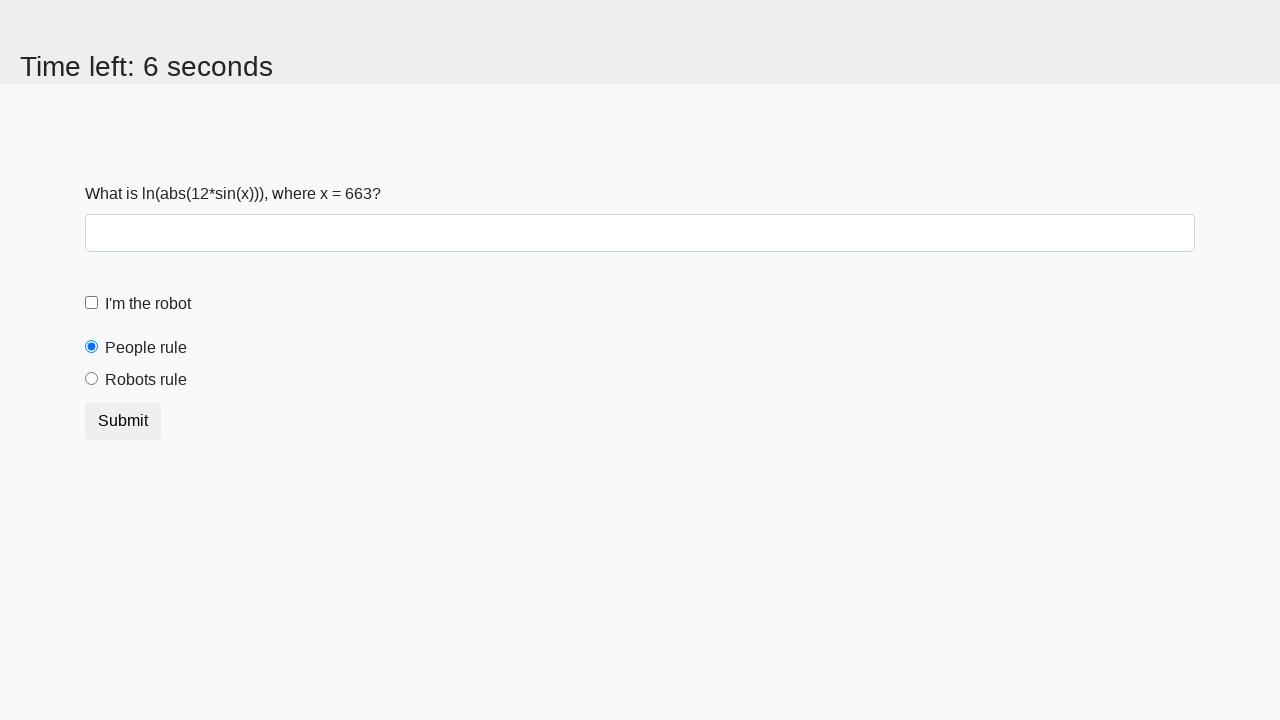

Filled answer field with calculated value: 0.3944684591279523 on #answer
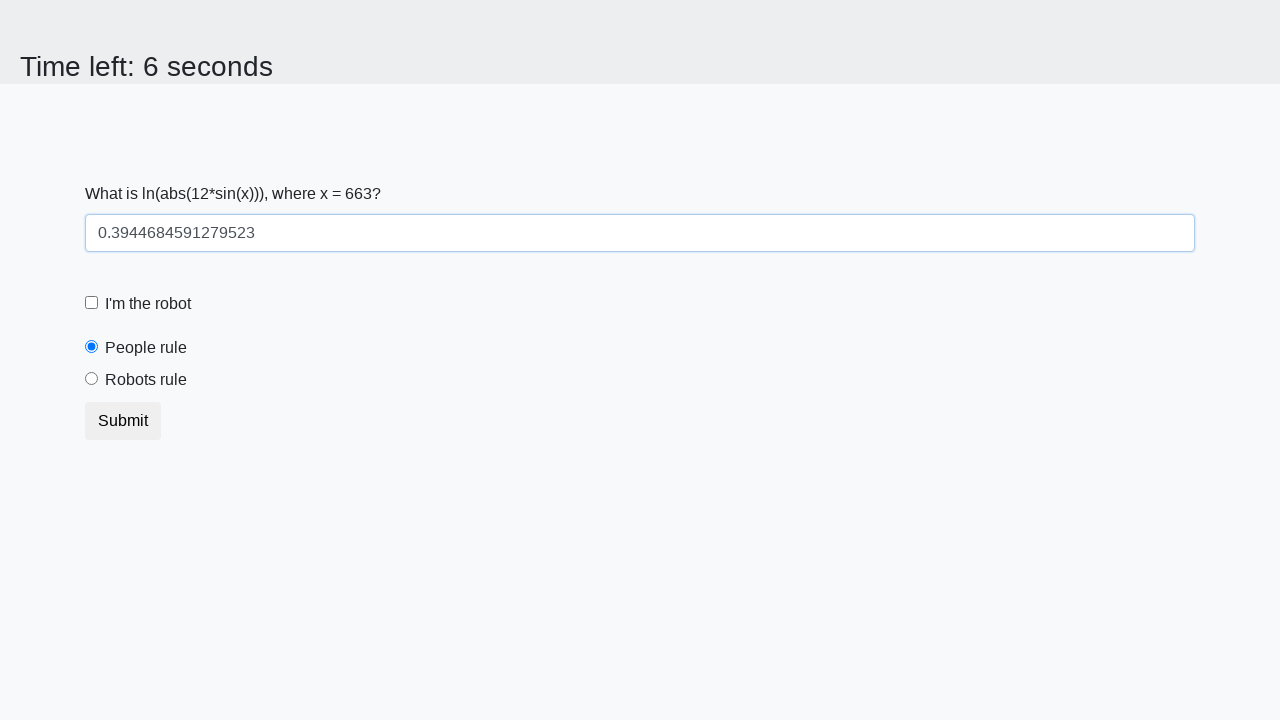

Checked the 'I am a robot' checkbox at (92, 303) on #robotCheckbox
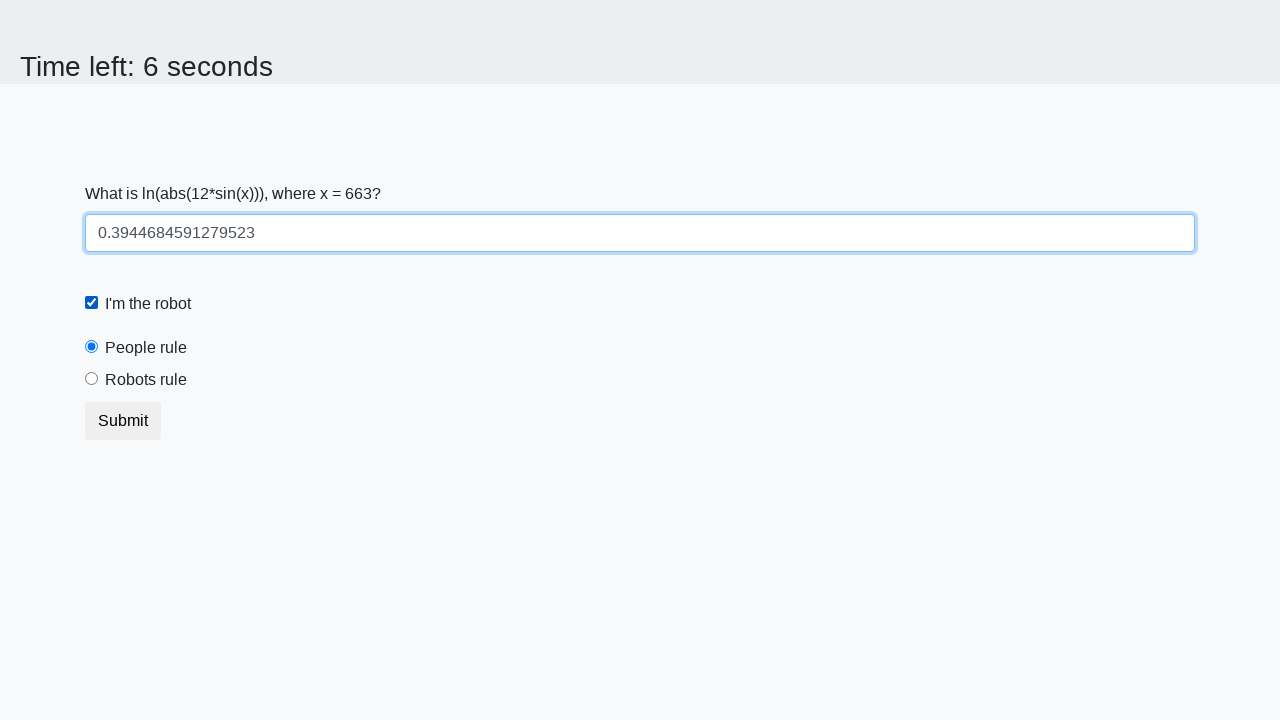

Checked the 'Robots rule' checkbox at (92, 379) on #robotsRule
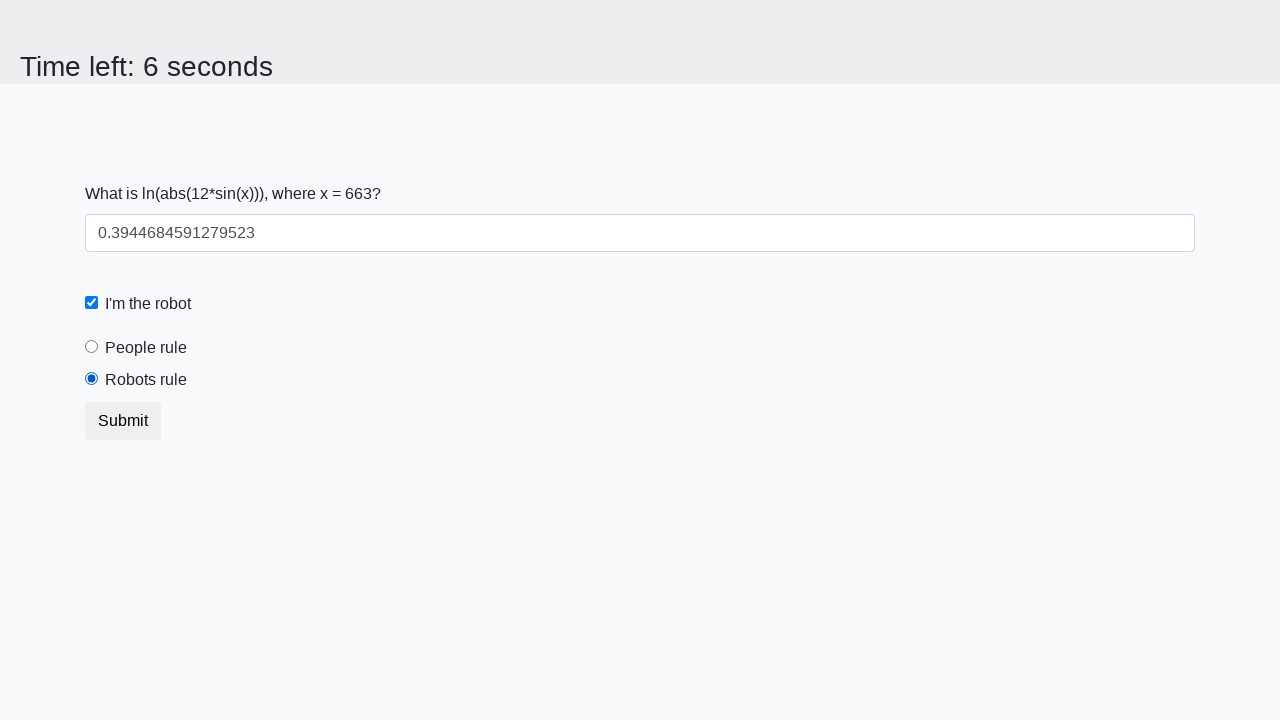

Clicked the submit button to complete the form at (123, 421) on button.btn
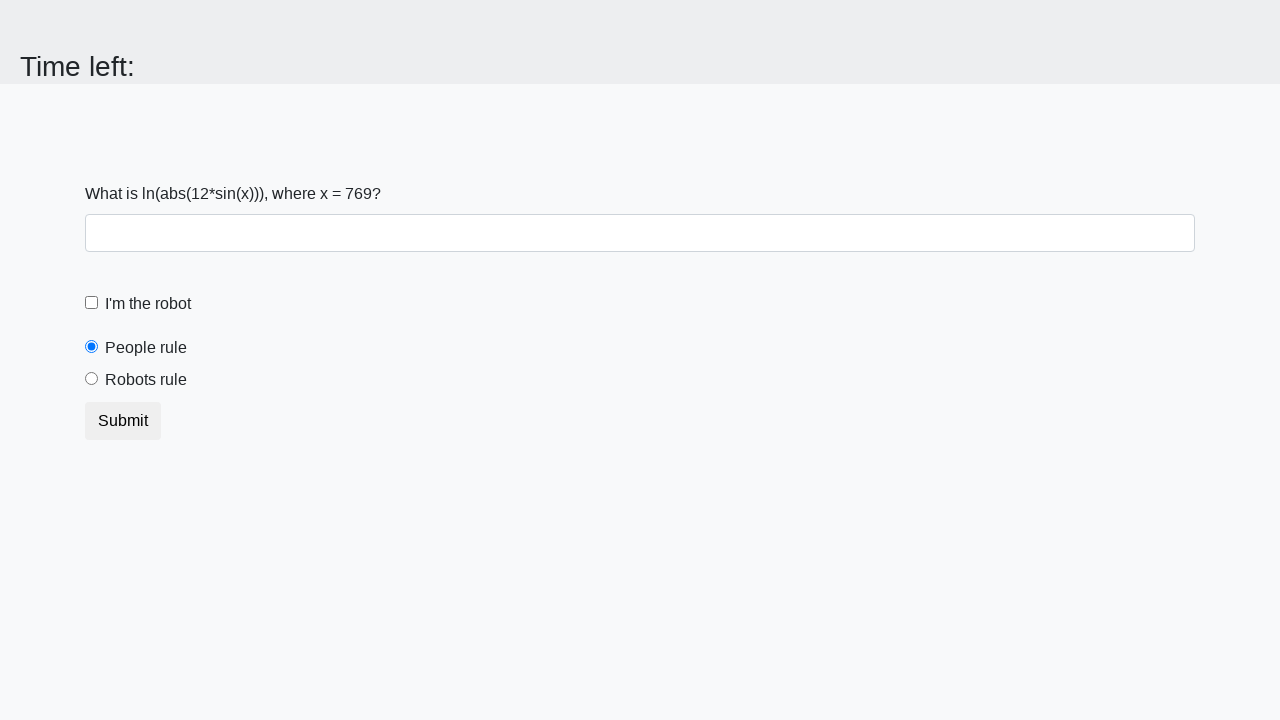

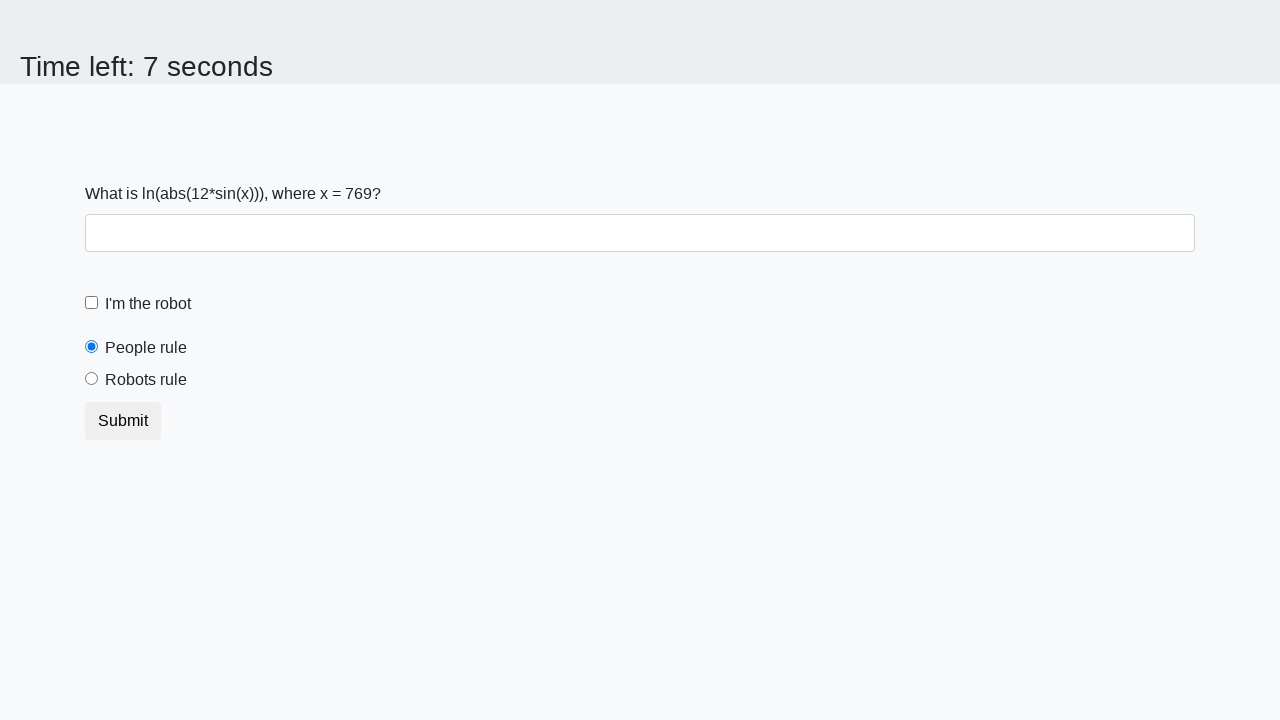